Tests hover functionality by moving the mouse over a blogs menu element to trigger any hover effects or dropdown menus

Starting URL: http://omayo.blogspot.com/

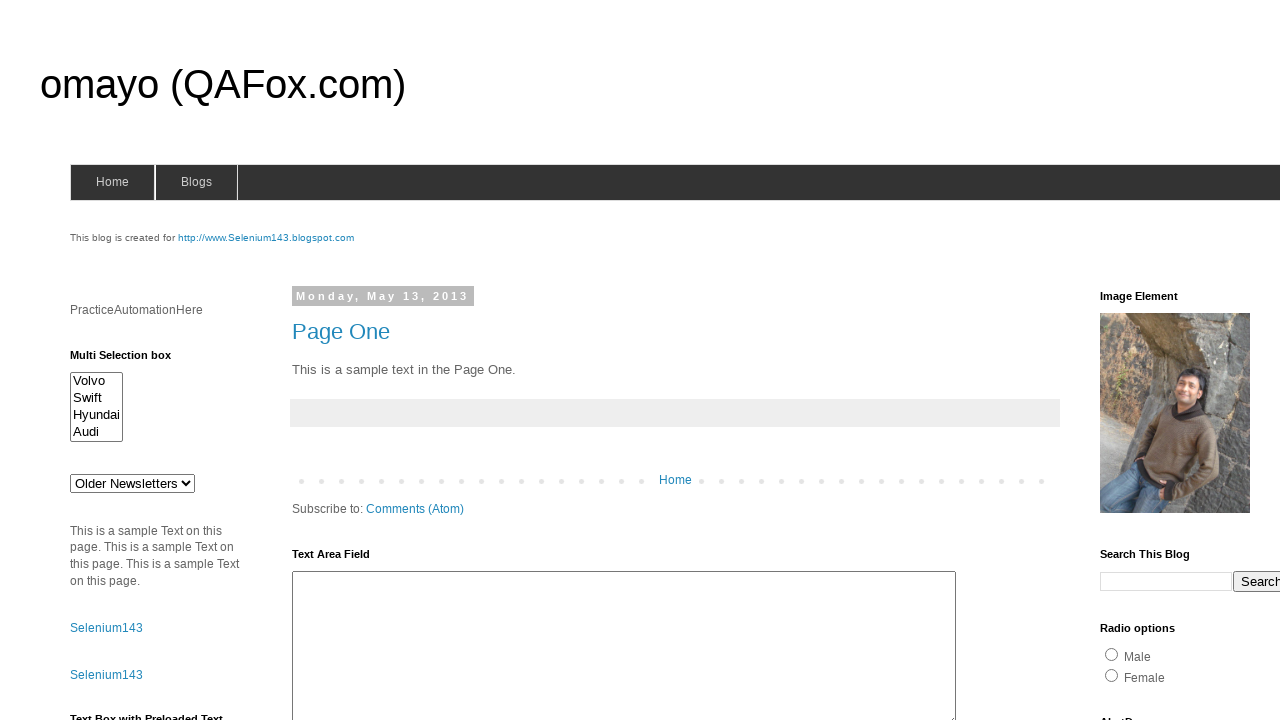

Hovered over blogs menu element to trigger hover effects at (196, 182) on #blogsmenu
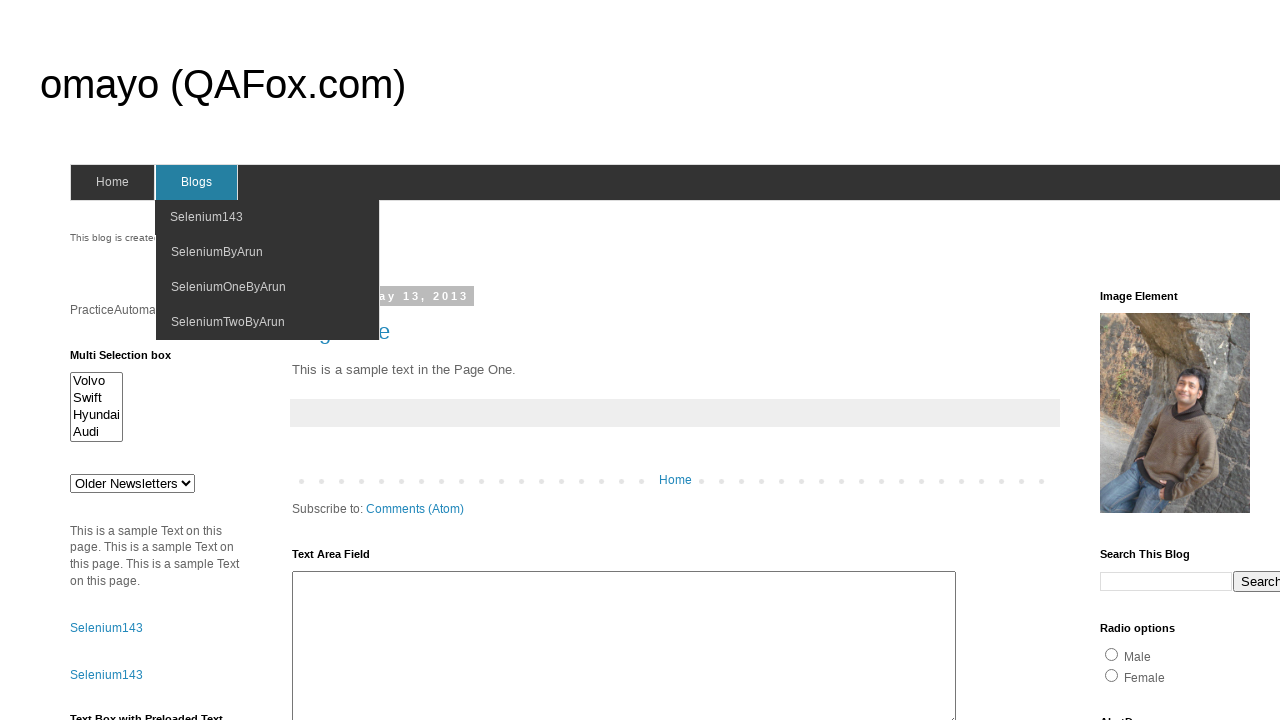

Waited 1 second to observe hover effects and dropdown menus
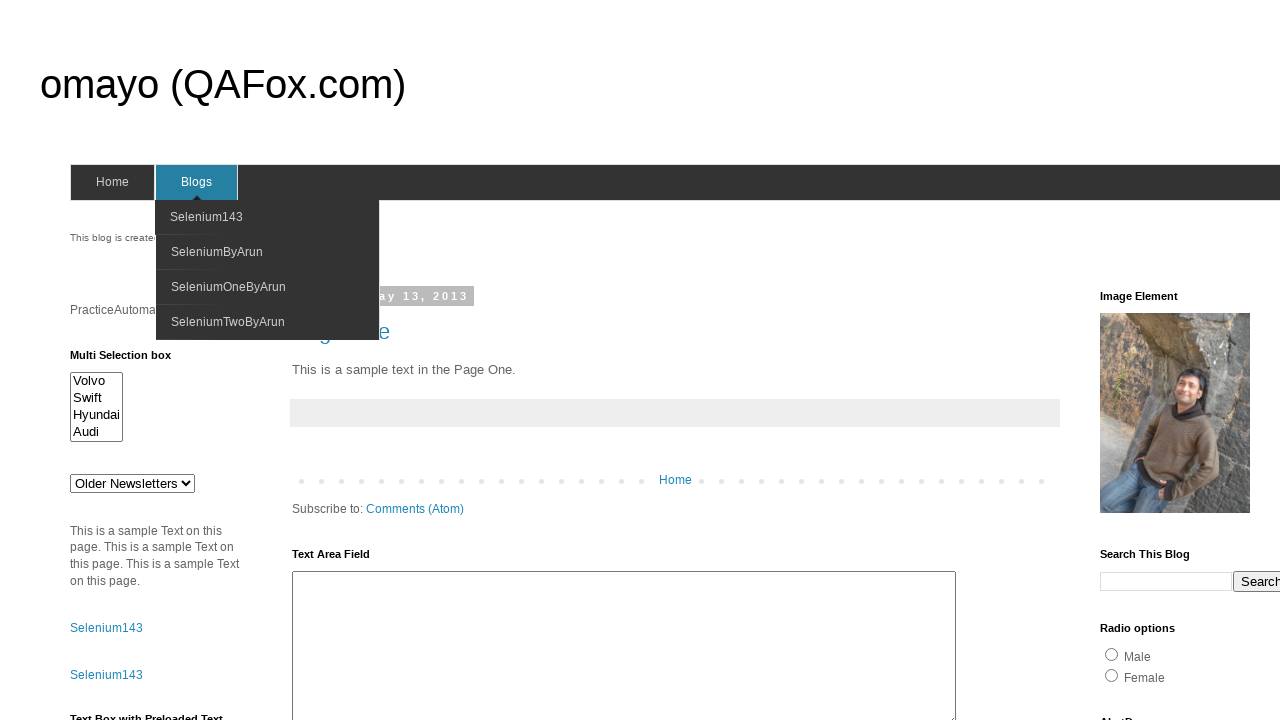

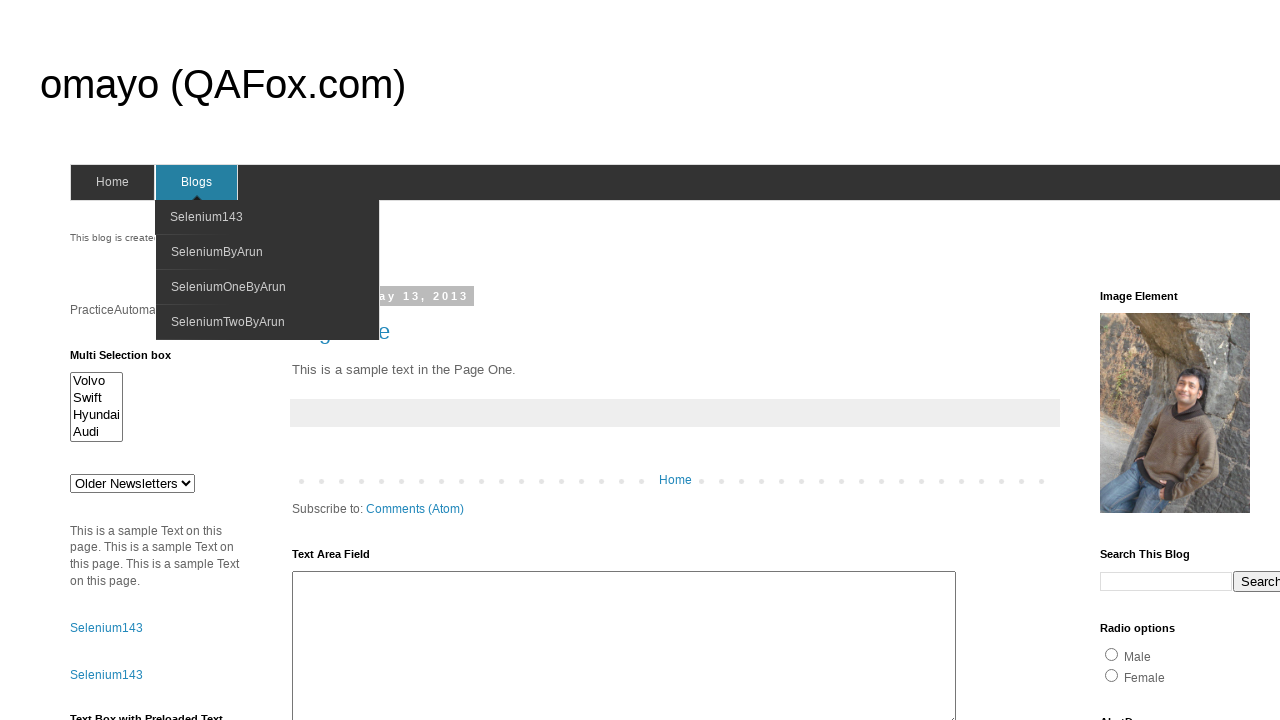